Tests registration form by filling in personal details (first name, last name, address), selecting gender, and checking a checkbox

Starting URL: https://demo.automationtesting.in/Register.html

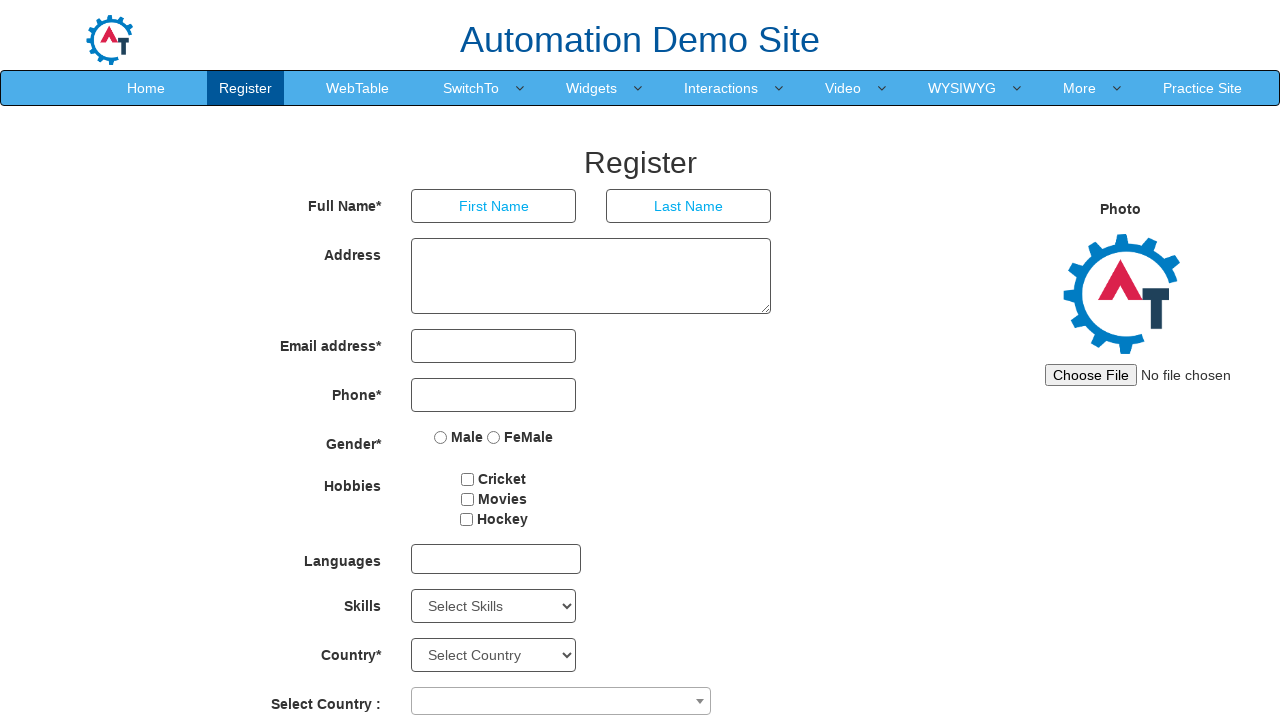

Filled first name field with 'Ali' on //input[@placeholder='First Name']
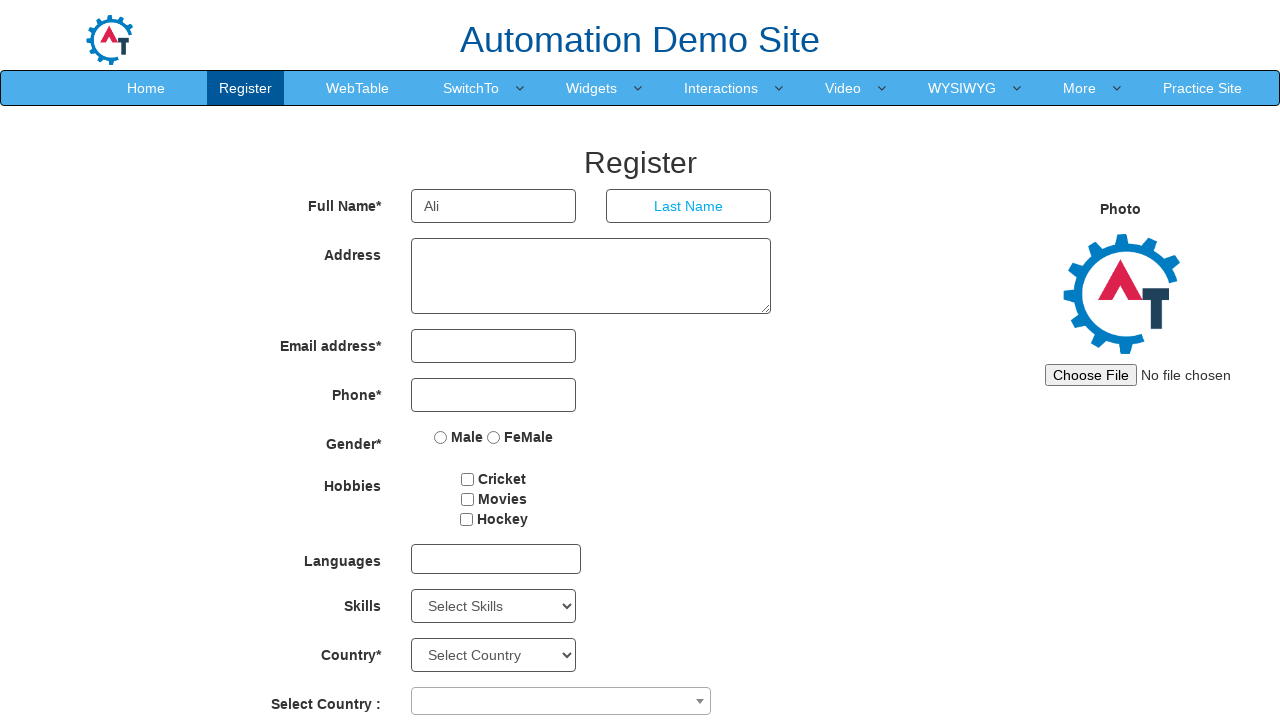

Filled last name field with 'Akbar' on //input[@placeholder='Last Name']
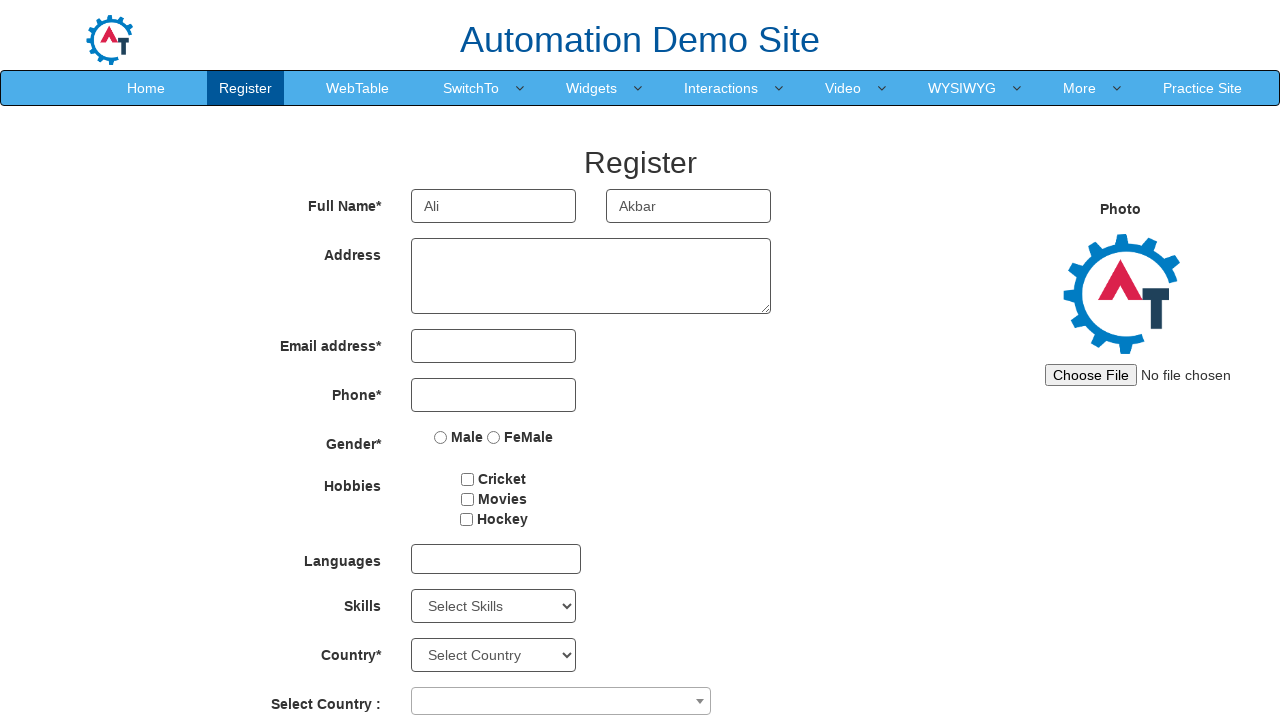

Filled address field with 'xxxxxxxxxxxx' on //textarea[@ng-model='Adress']
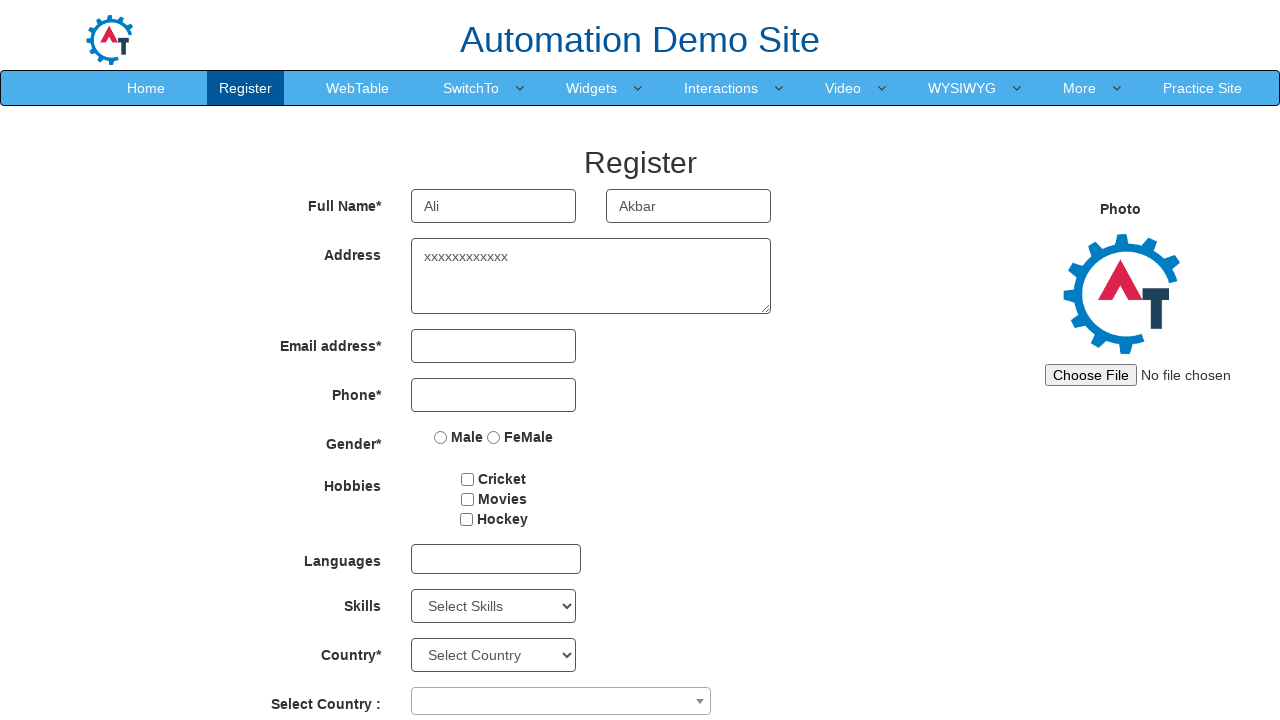

Selected Male gender radio button at (441, 437) on xpath=//input[@value='Male']
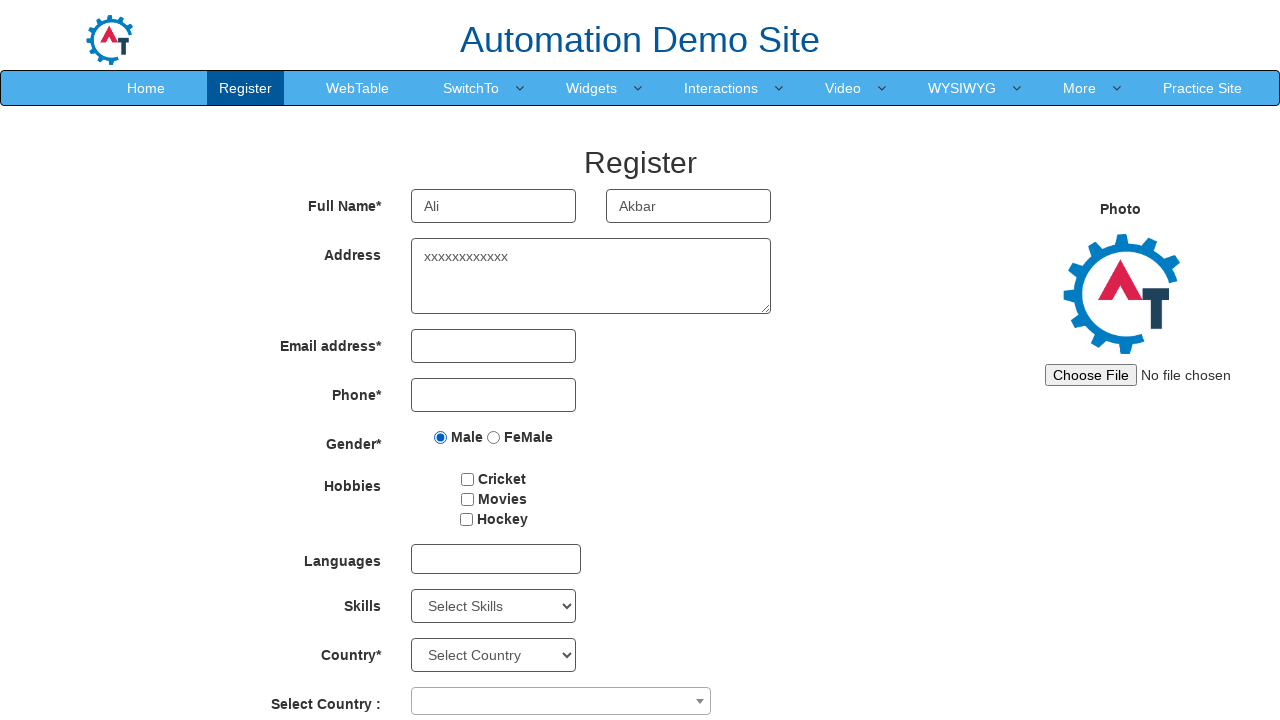

Checked the checkbox at (468, 479) on #checkbox1
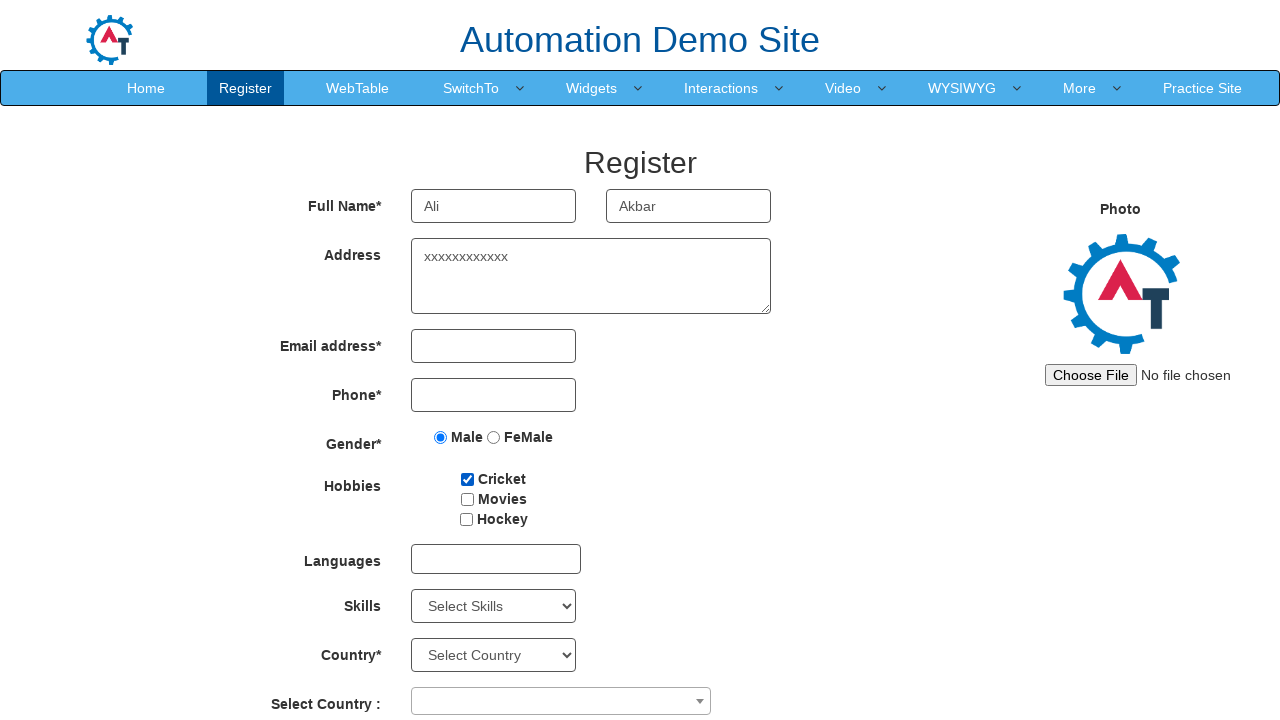

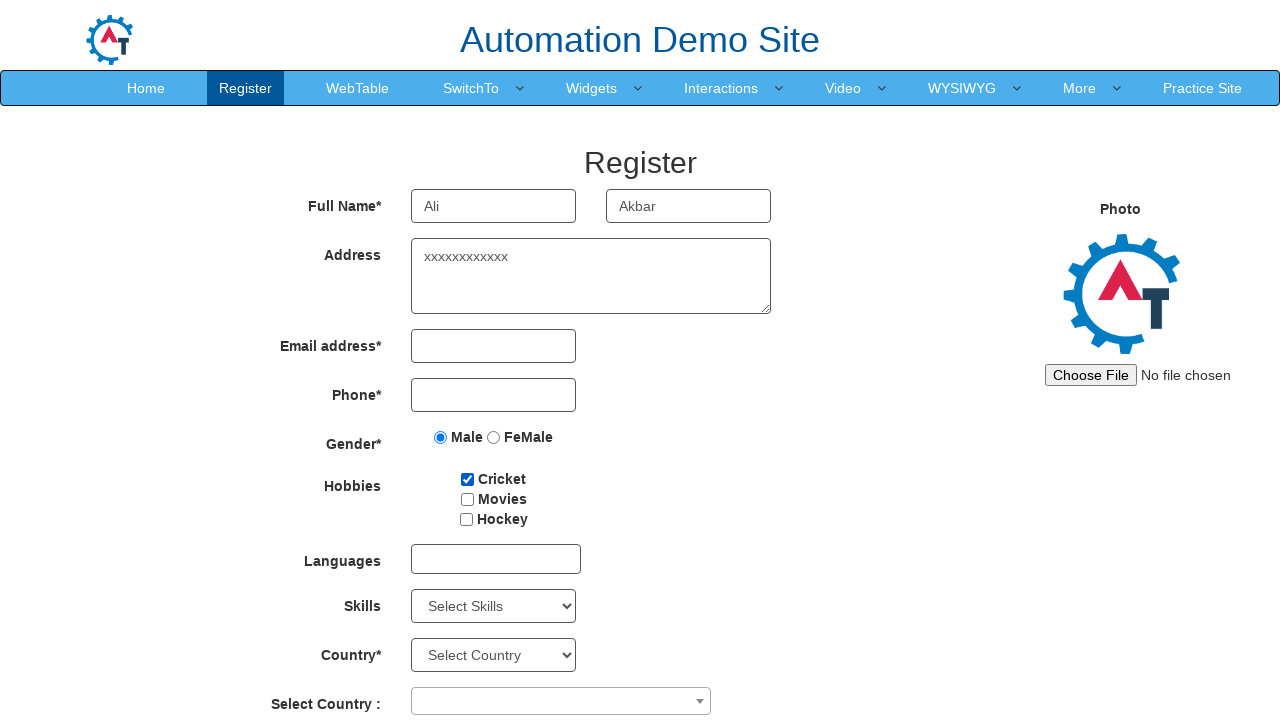